Navigates to the locators page and verifies that both headers and buttons are displayed and visible.

Starting URL: https://kristinek.github.io/site/examples/locators

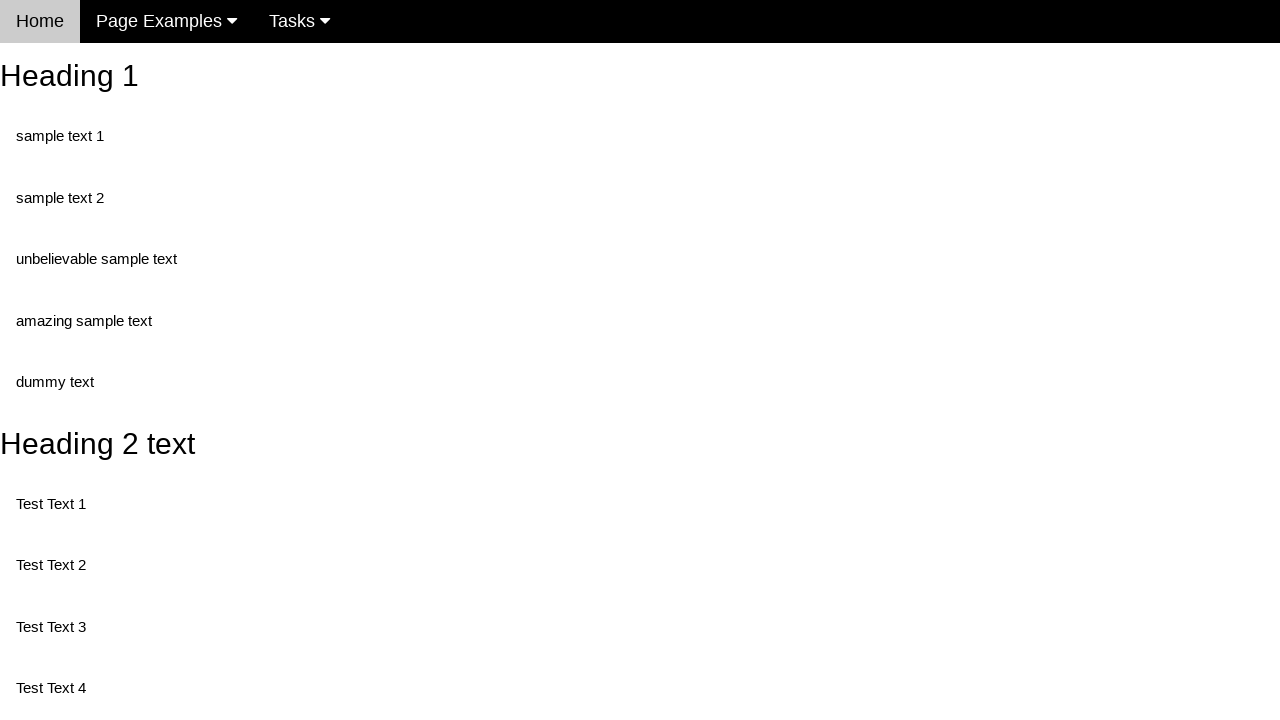

Navigated to locators page
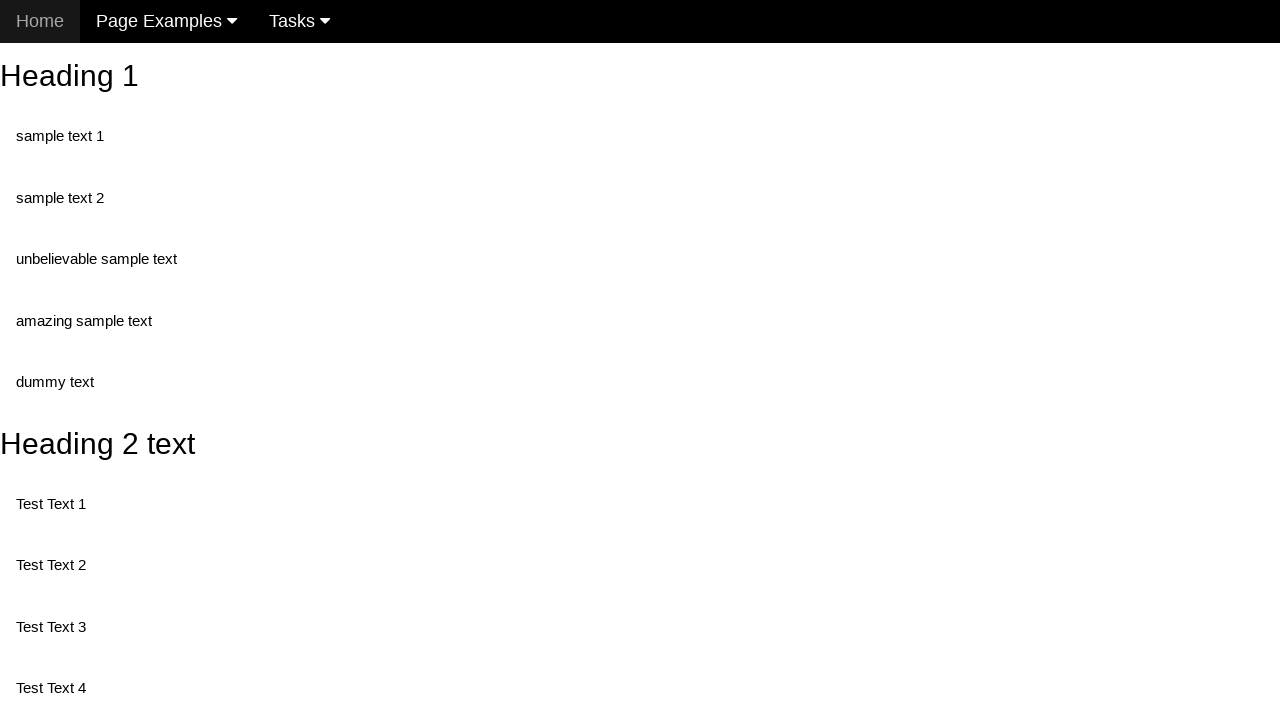

Verified heading 1 is visible
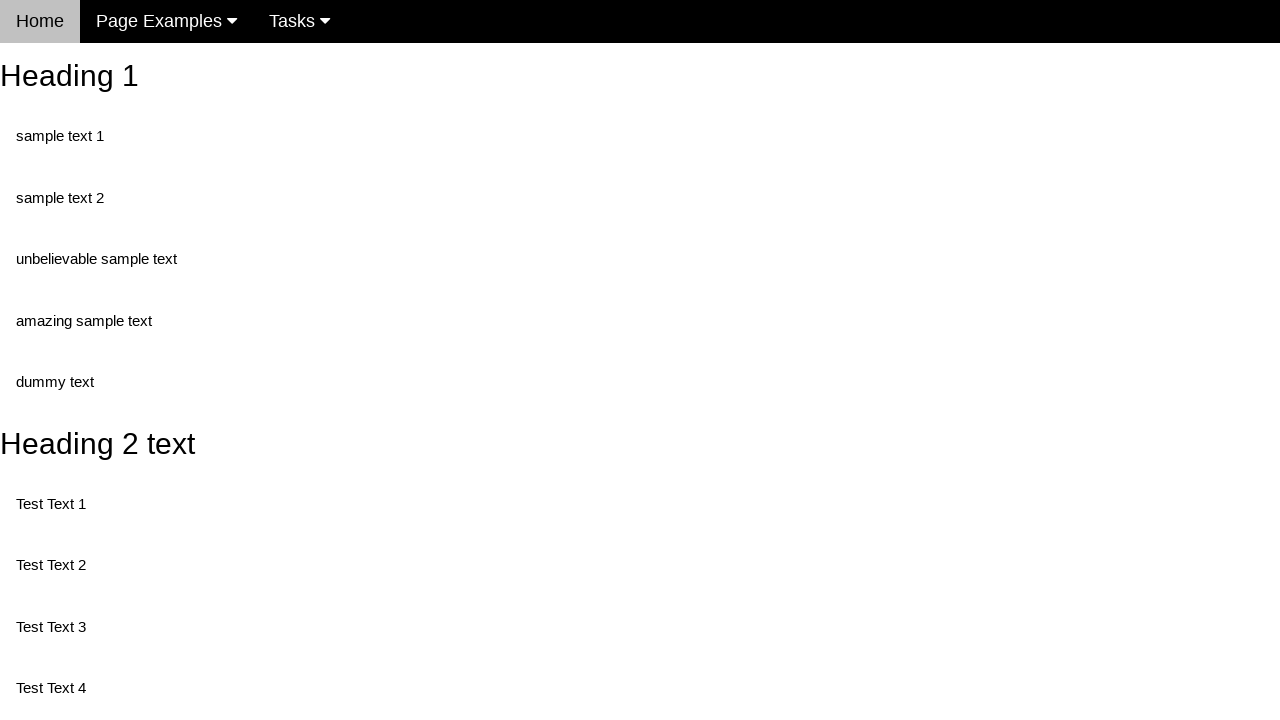

Verified heading 2 is visible
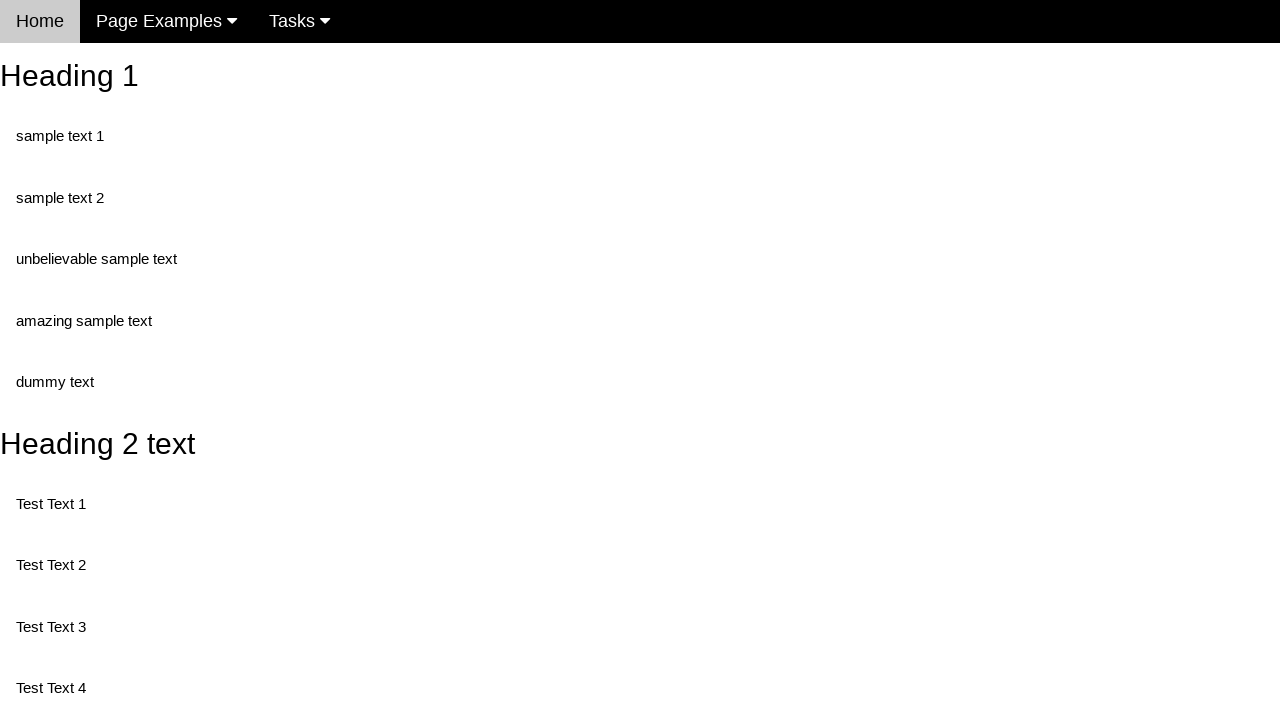

Verified button 1 is visible
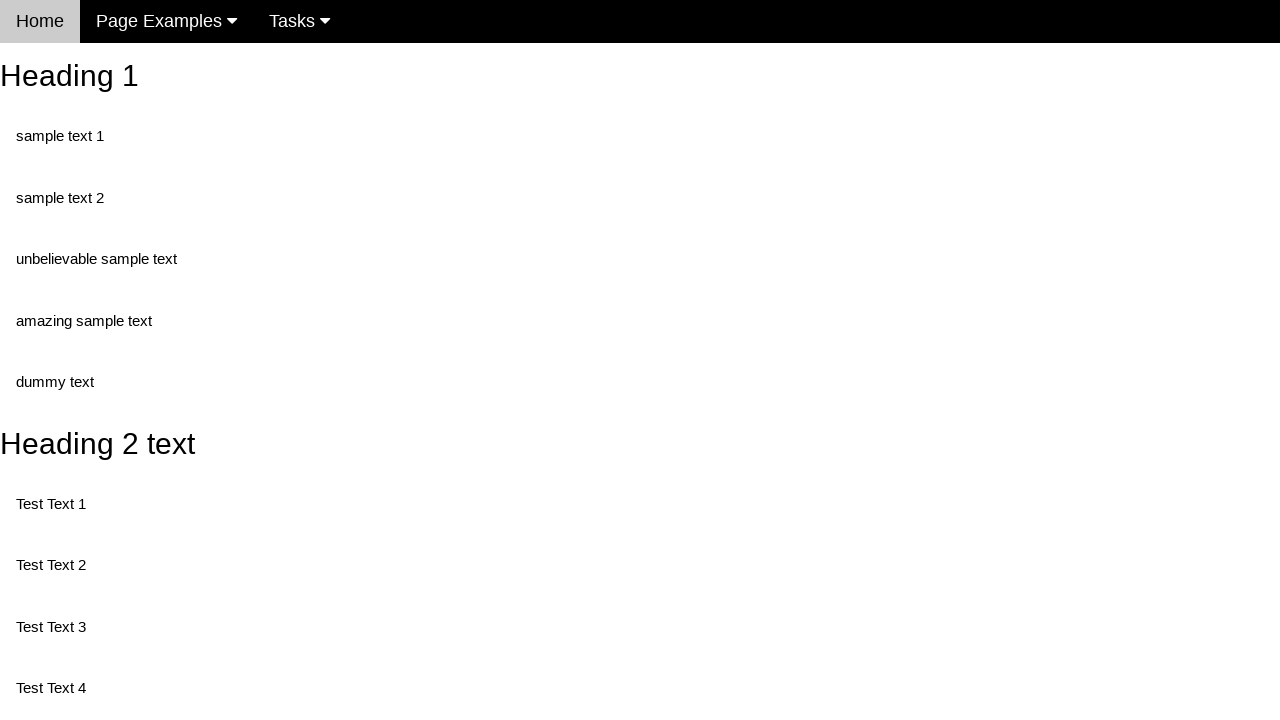

Verified button 2 is visible
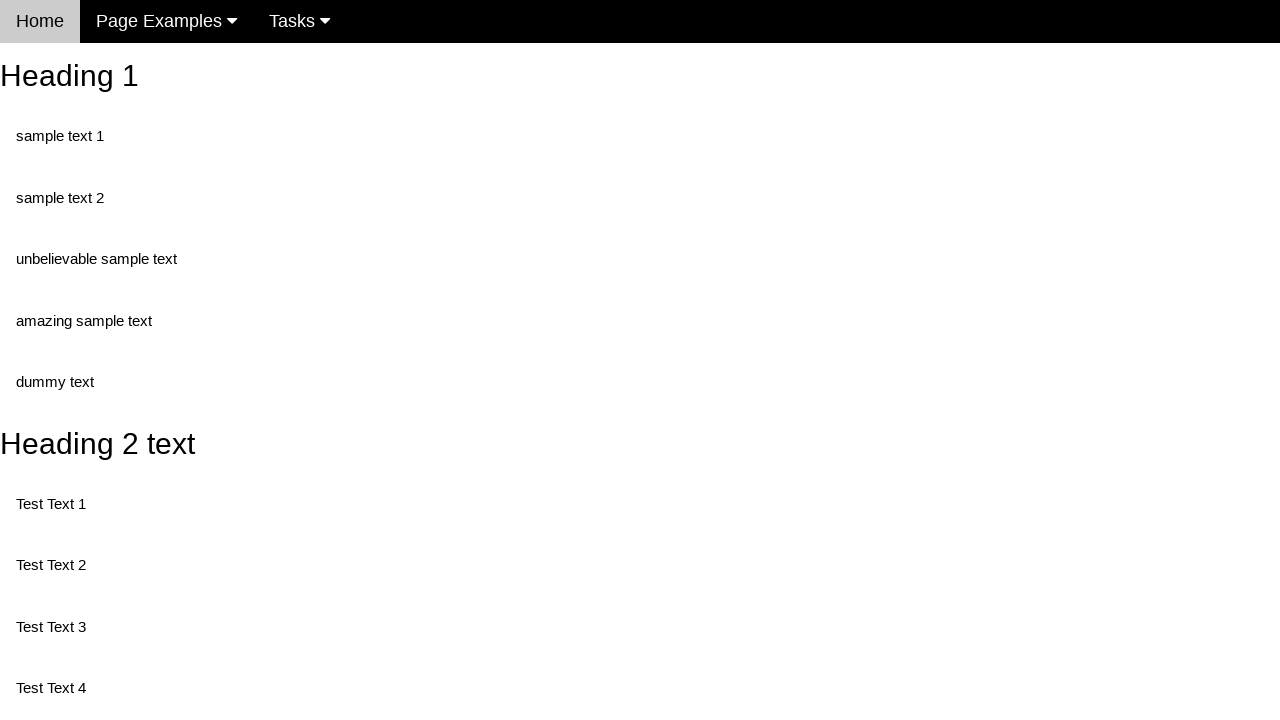

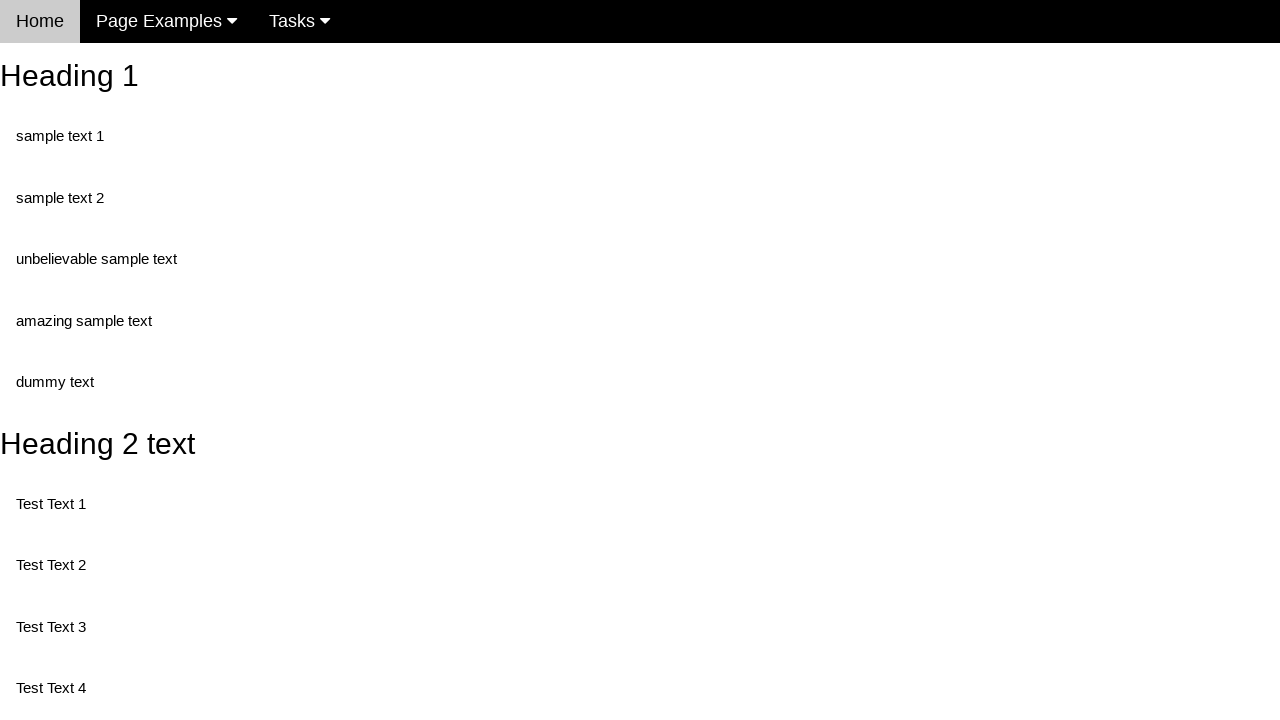